Tests a basic HTML form by filling various input fields including text inputs, file upload, checkboxes, radio buttons, and dropdown, then submitting the form and verifying the file upload was successful

Starting URL: https://testpages.herokuapp.com/styled/basic-html-form-test.html

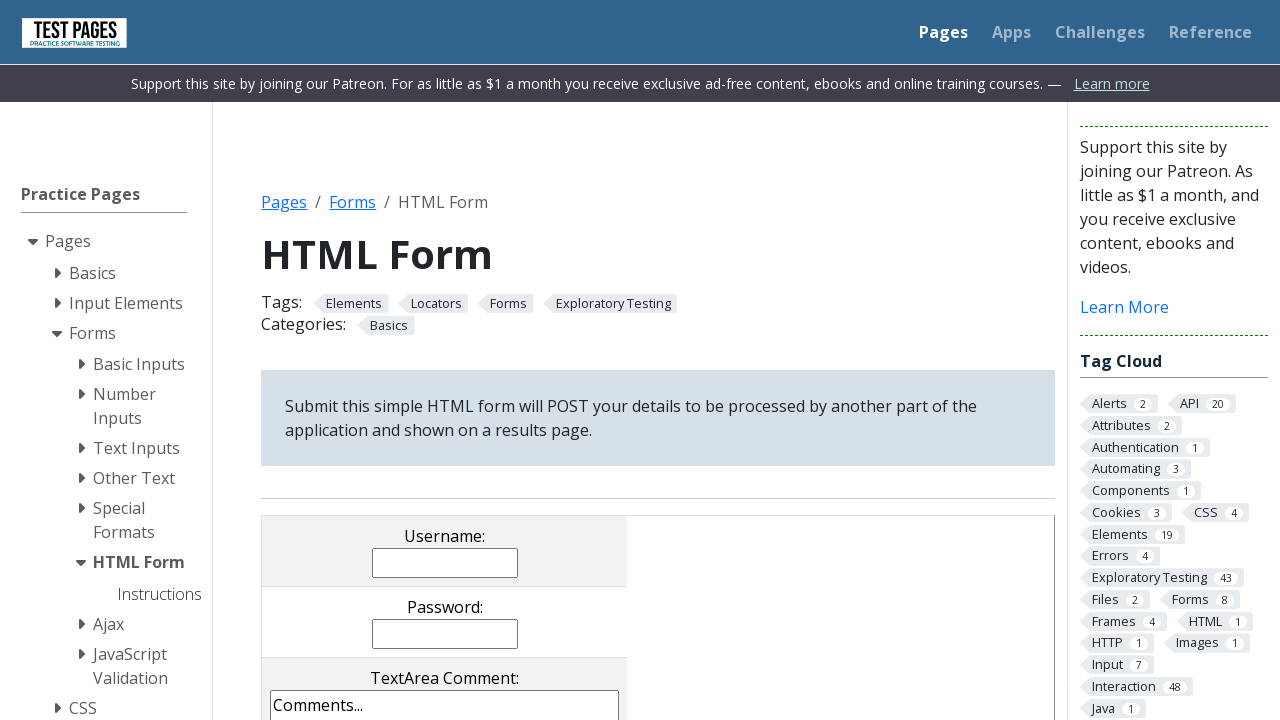

Filled username field with 'JohnDoe' on input[name='username']
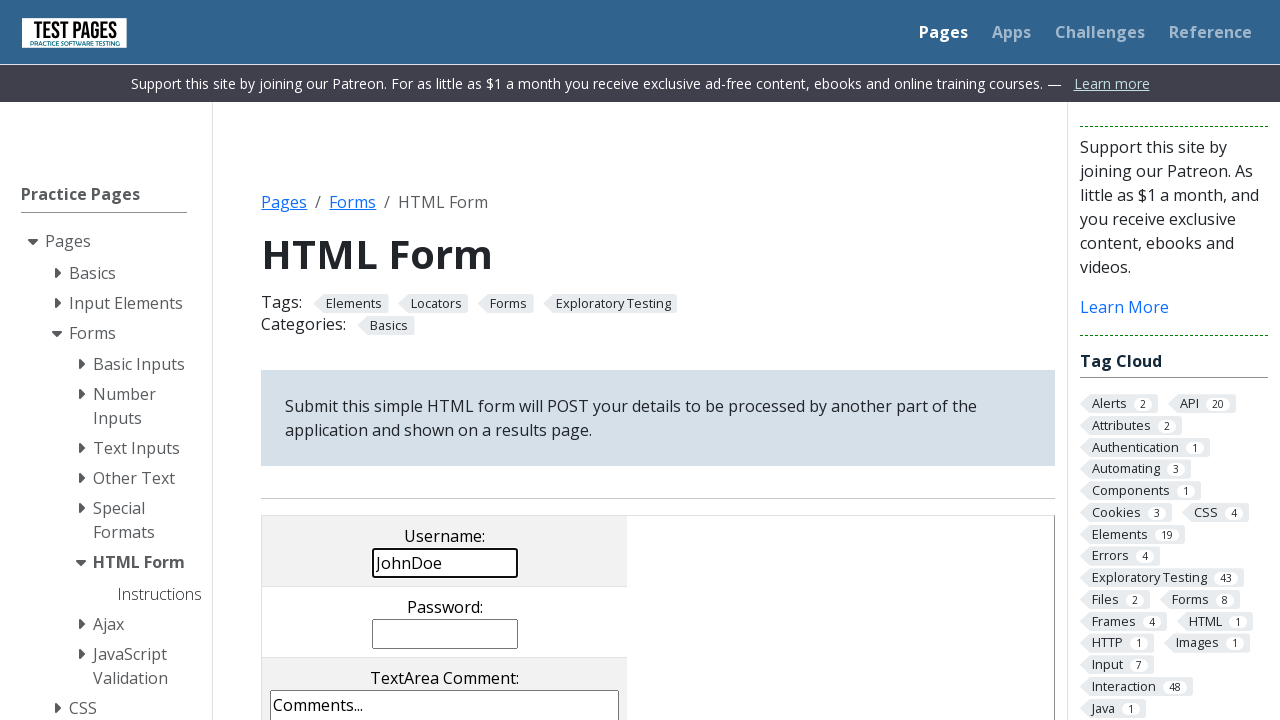

Filled password field with 'SecurePass123' on input[name='password']
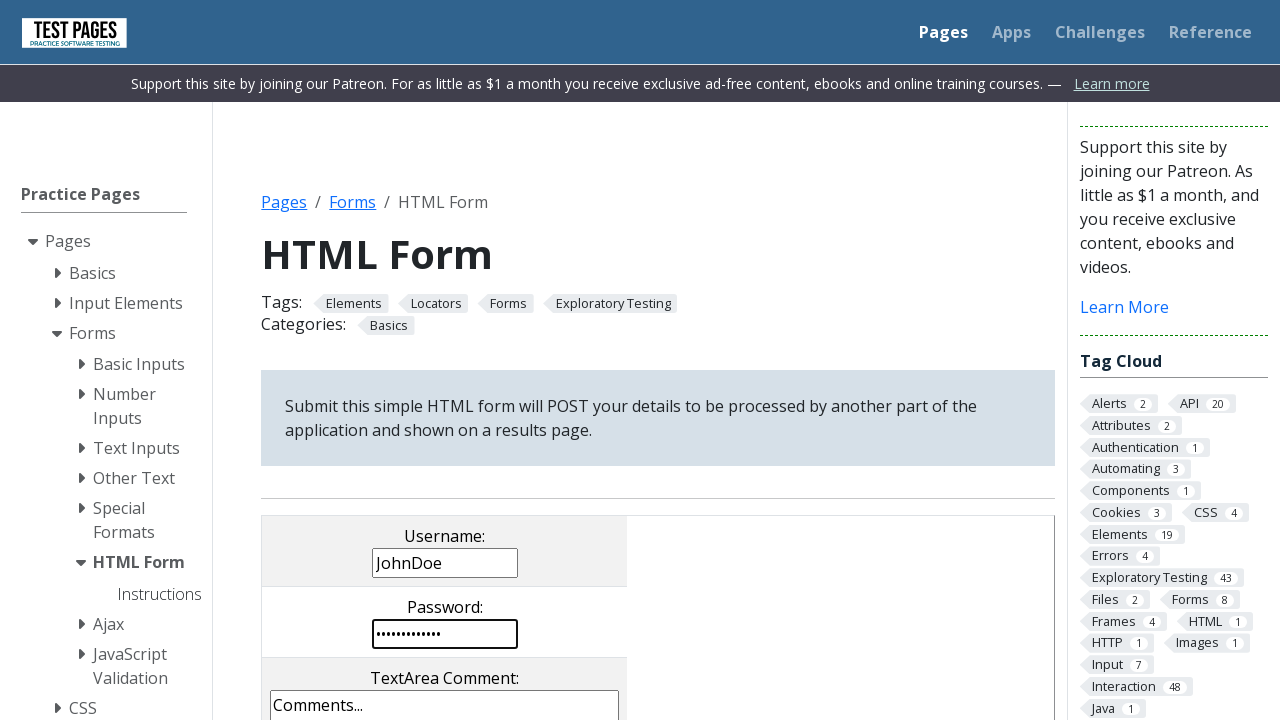

Filled comments textarea with Lorem ipsum text on textarea[name='comments']
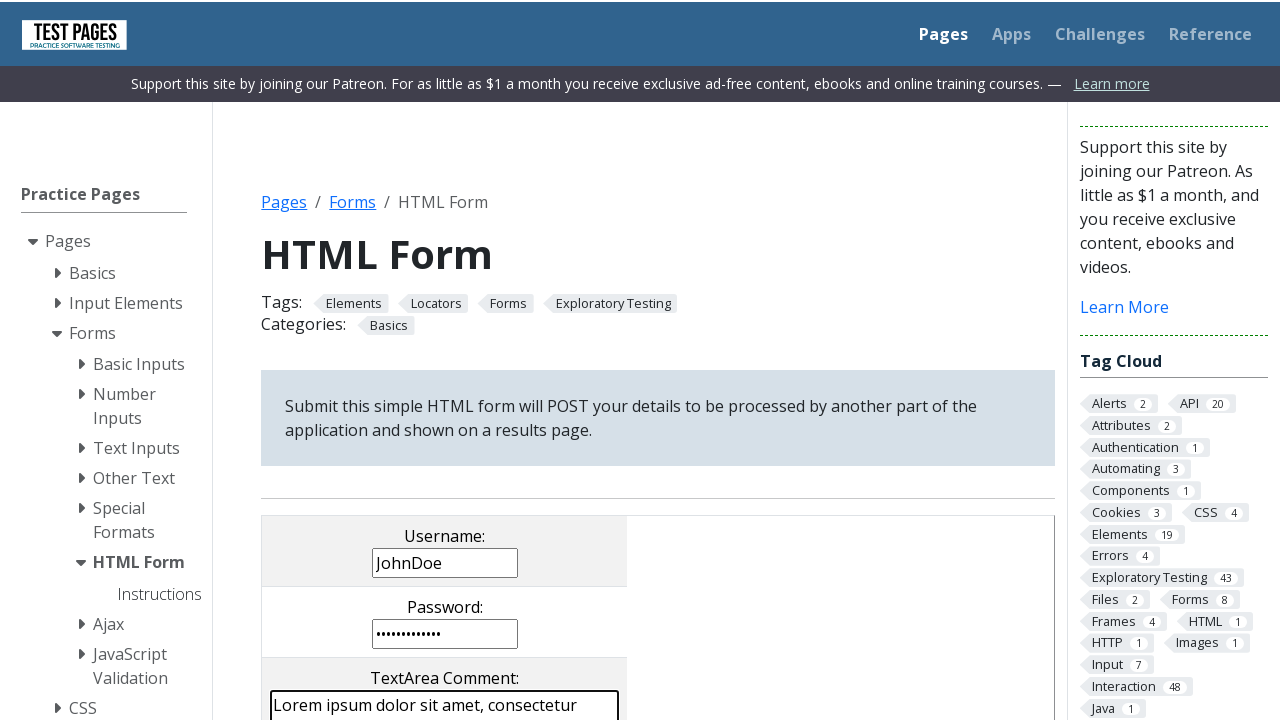

Created temporary test file for upload
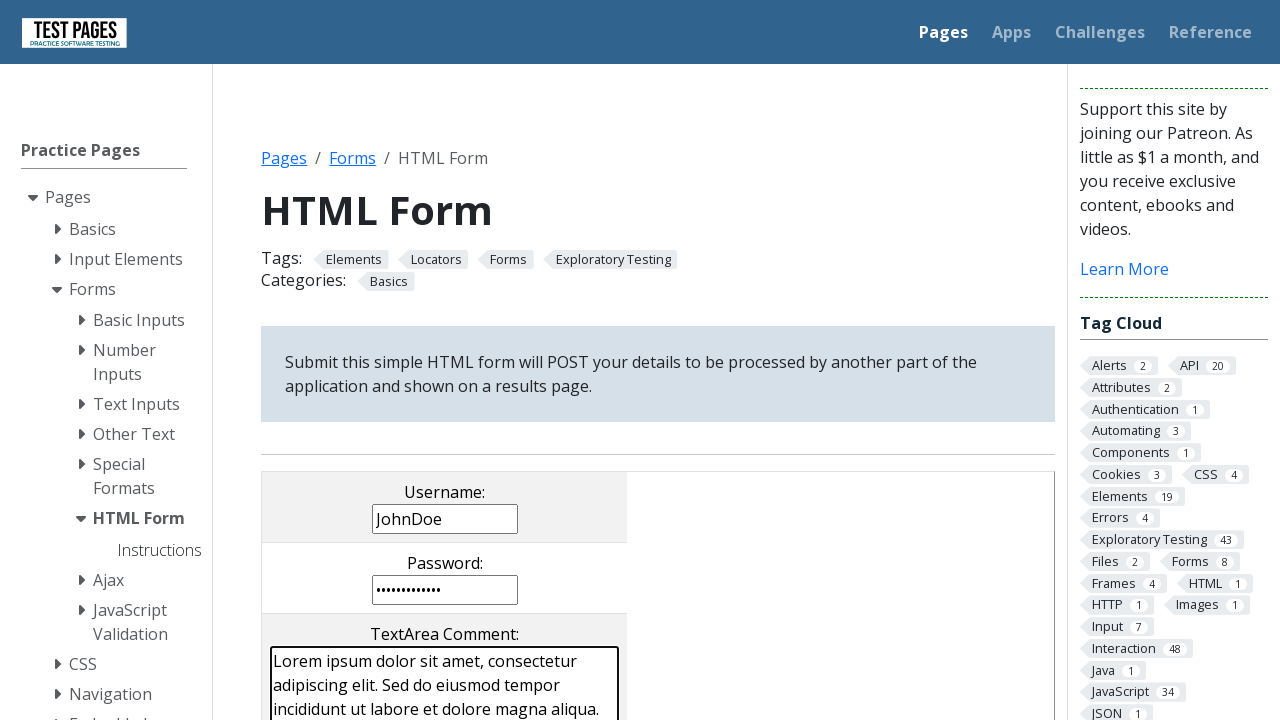

Set file input with temporary test file
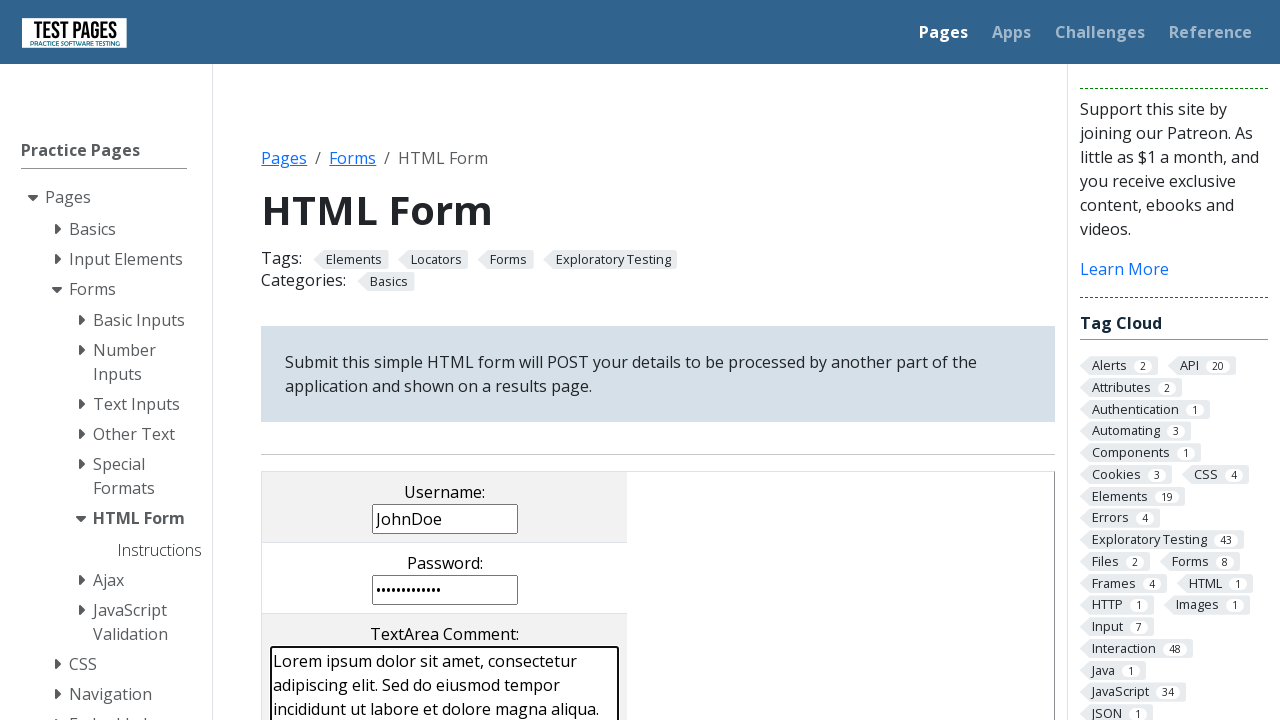

Clicked unchecked checkbox at (299, 360) on input[name='checkboxes[]'] >> nth=0
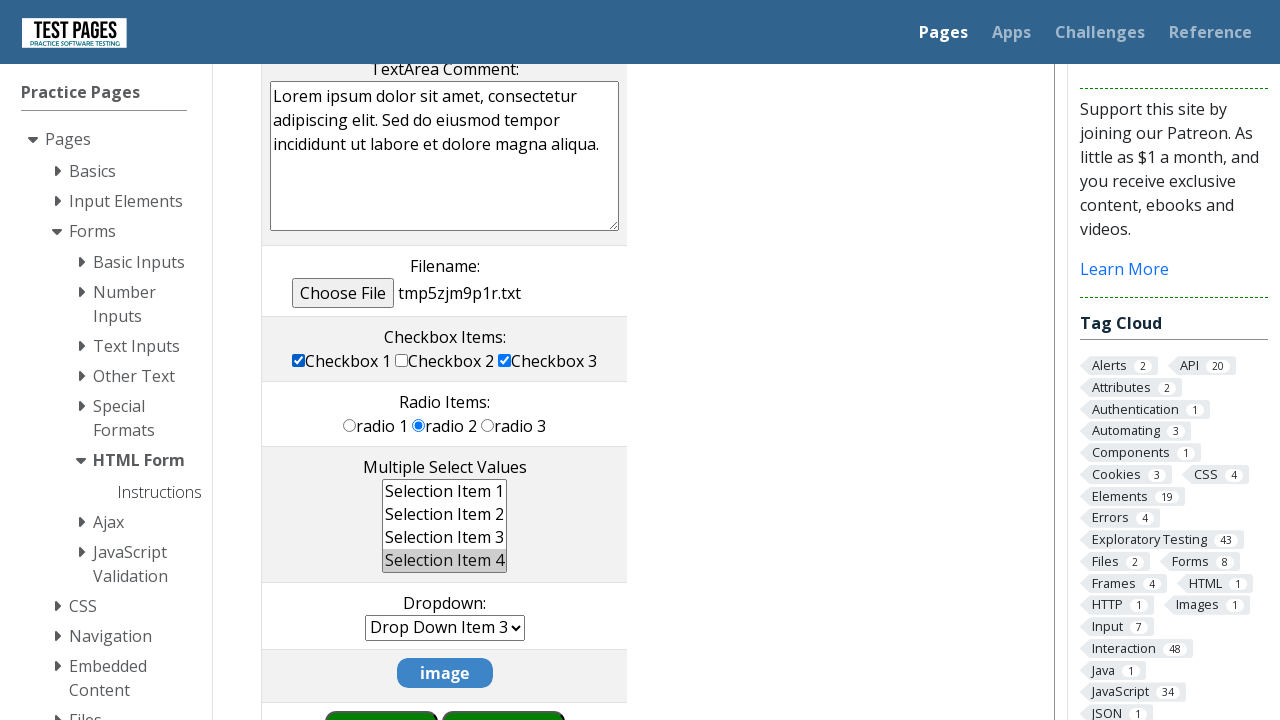

Clicked unchecked checkbox at (402, 360) on input[name='checkboxes[]'] >> nth=1
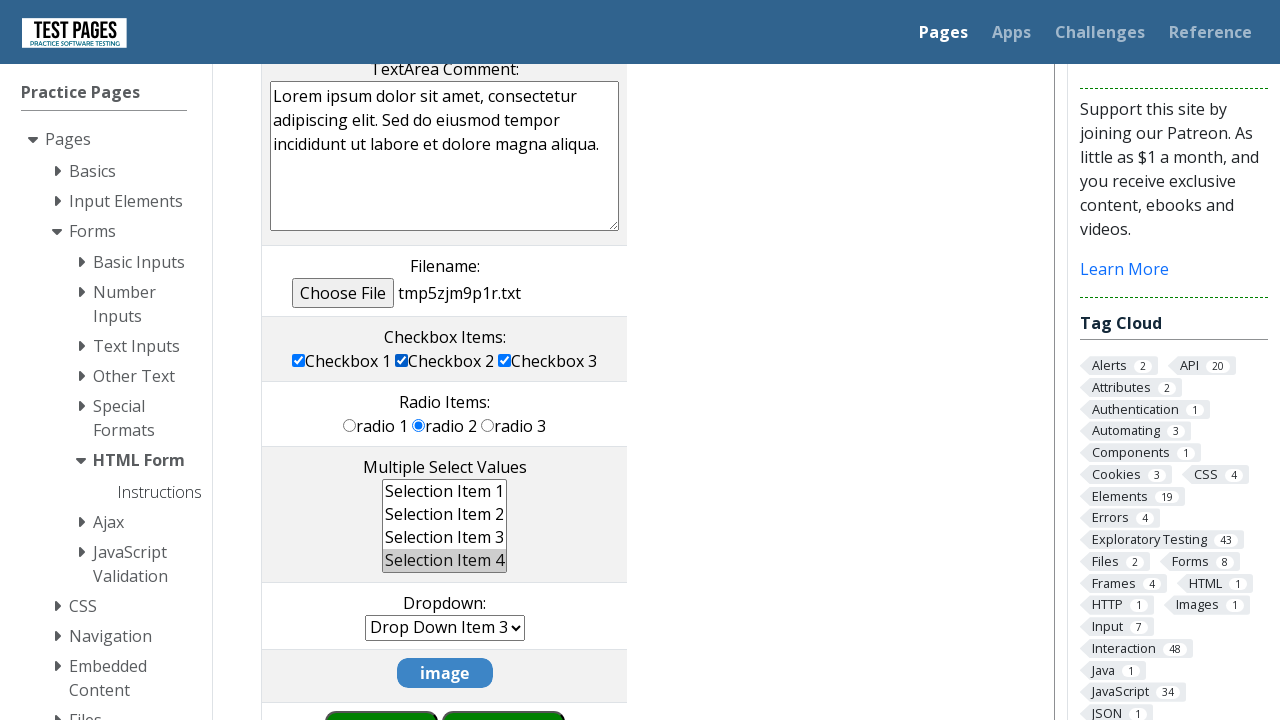

Selected radio button 1 at (350, 425) on input[value='rd1']
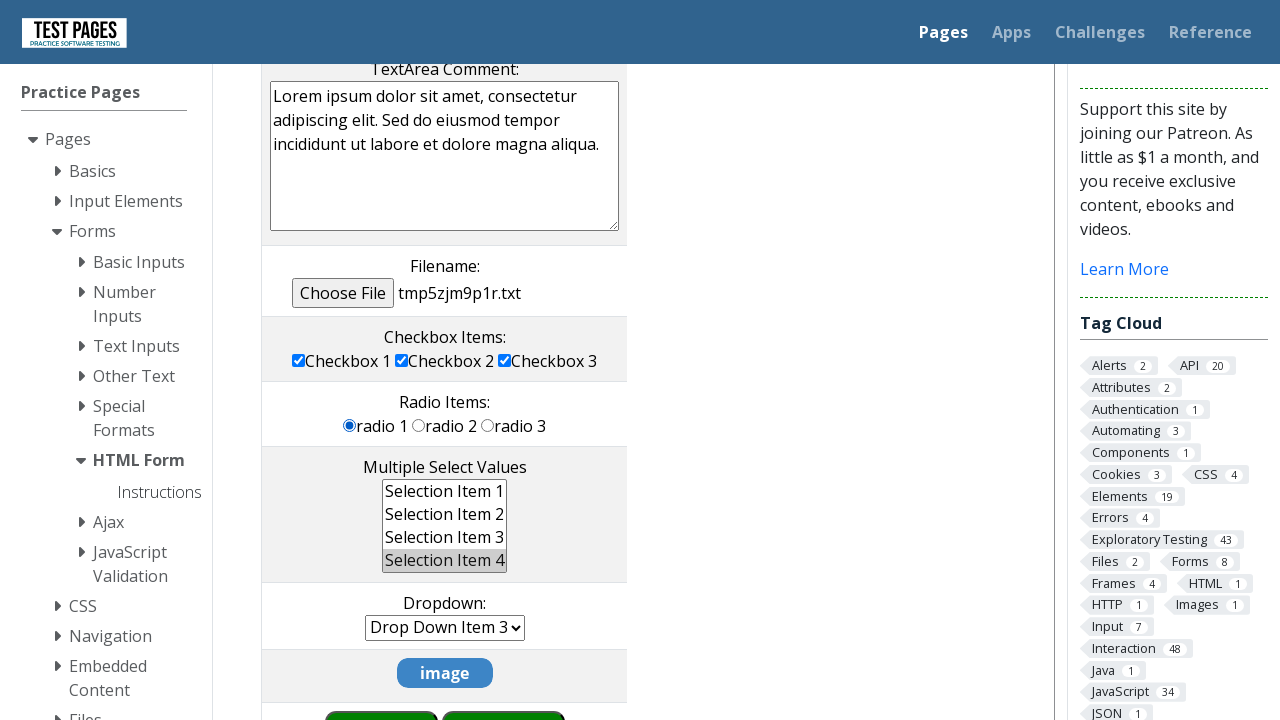

Selected option 2 from dropdown on select[name='dropdown']
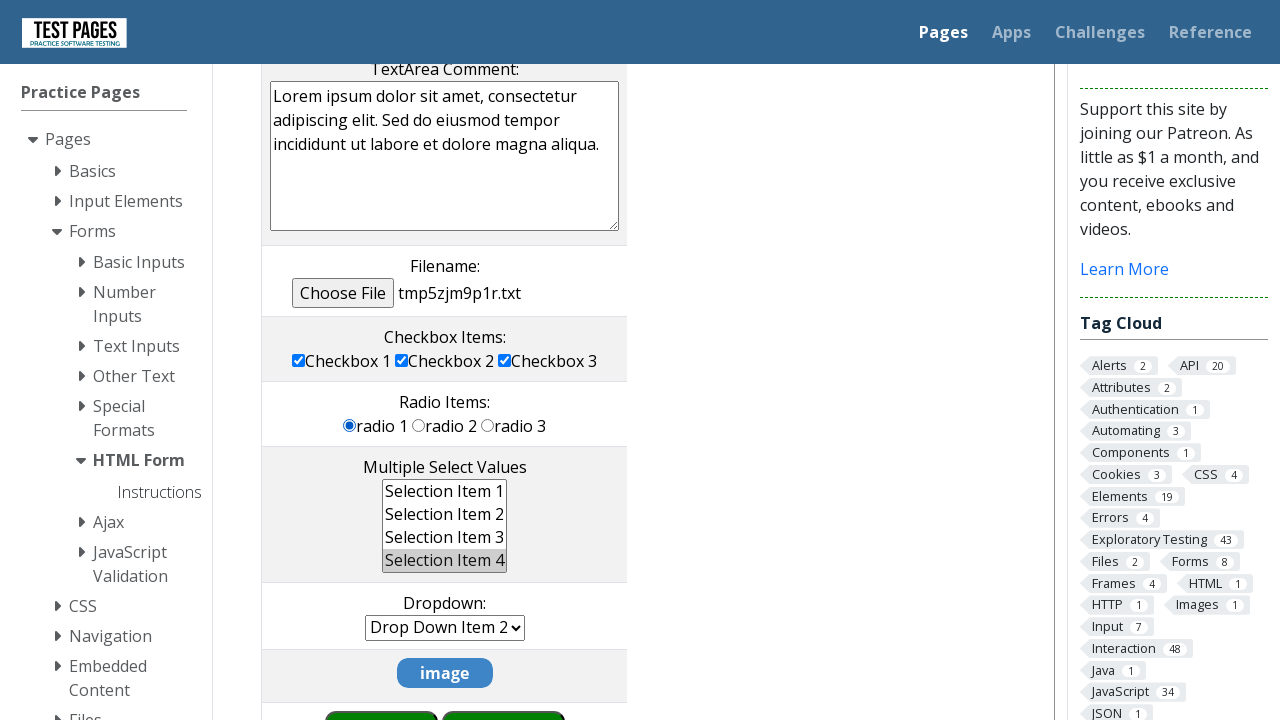

Clicked submit button to submit form at (504, 690) on input[type='submit']
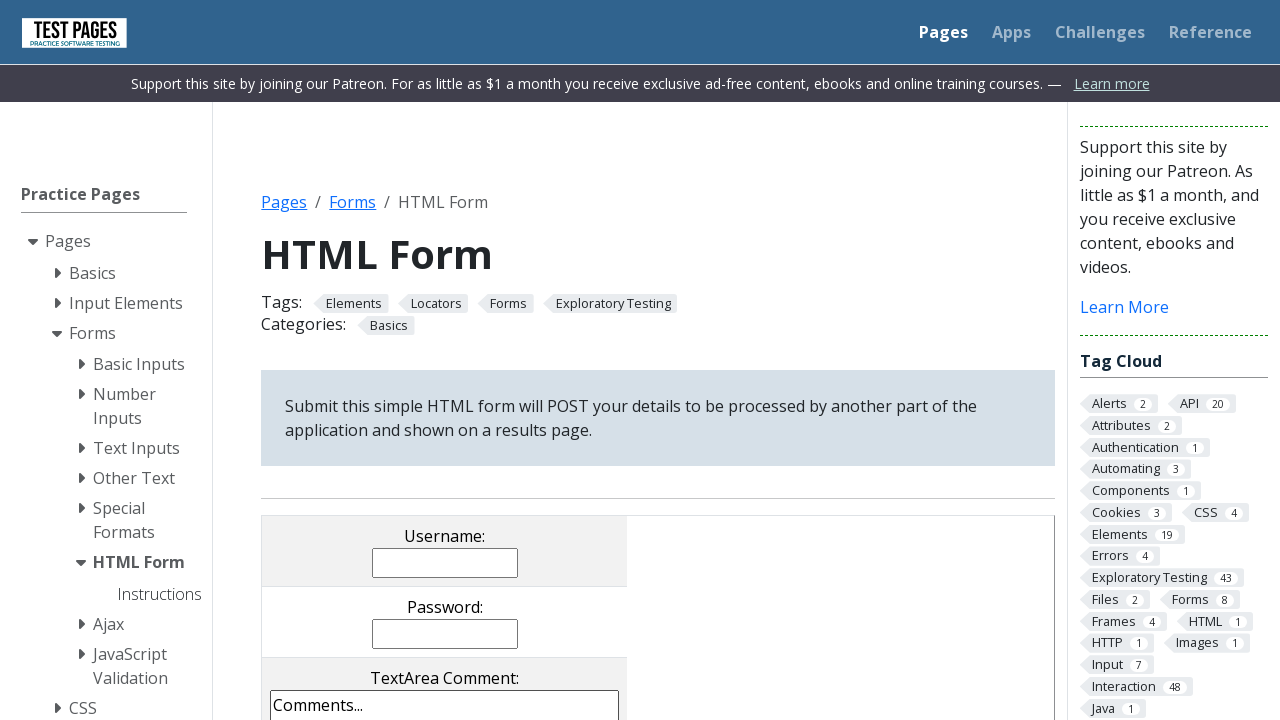

Verified uploaded file 'tmp5zjm9p1r.txt' appears in form results
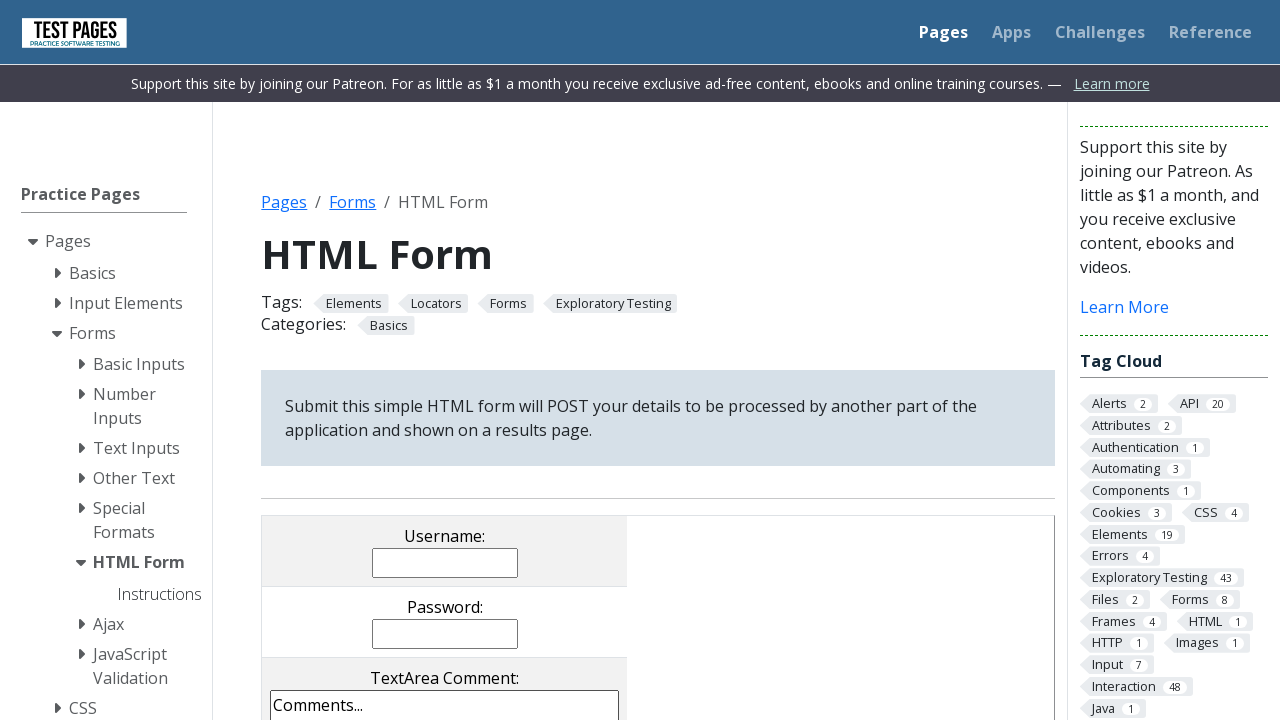

Cleaned up temporary file
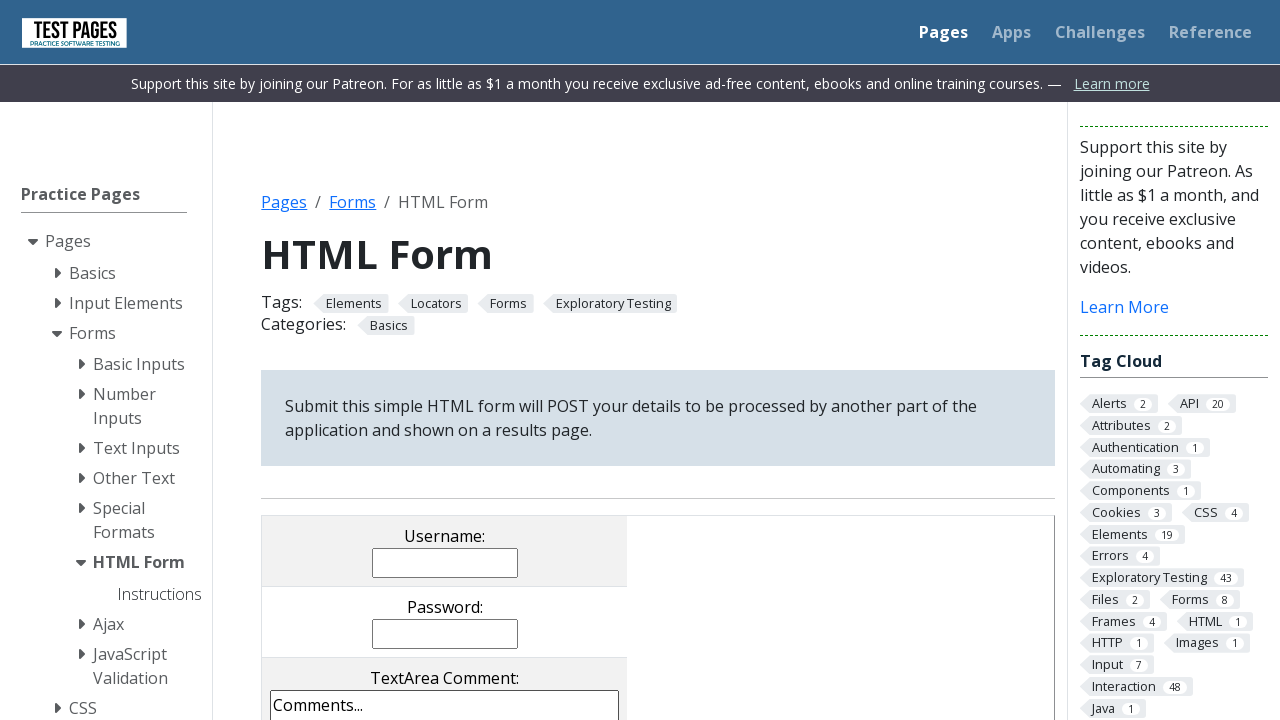

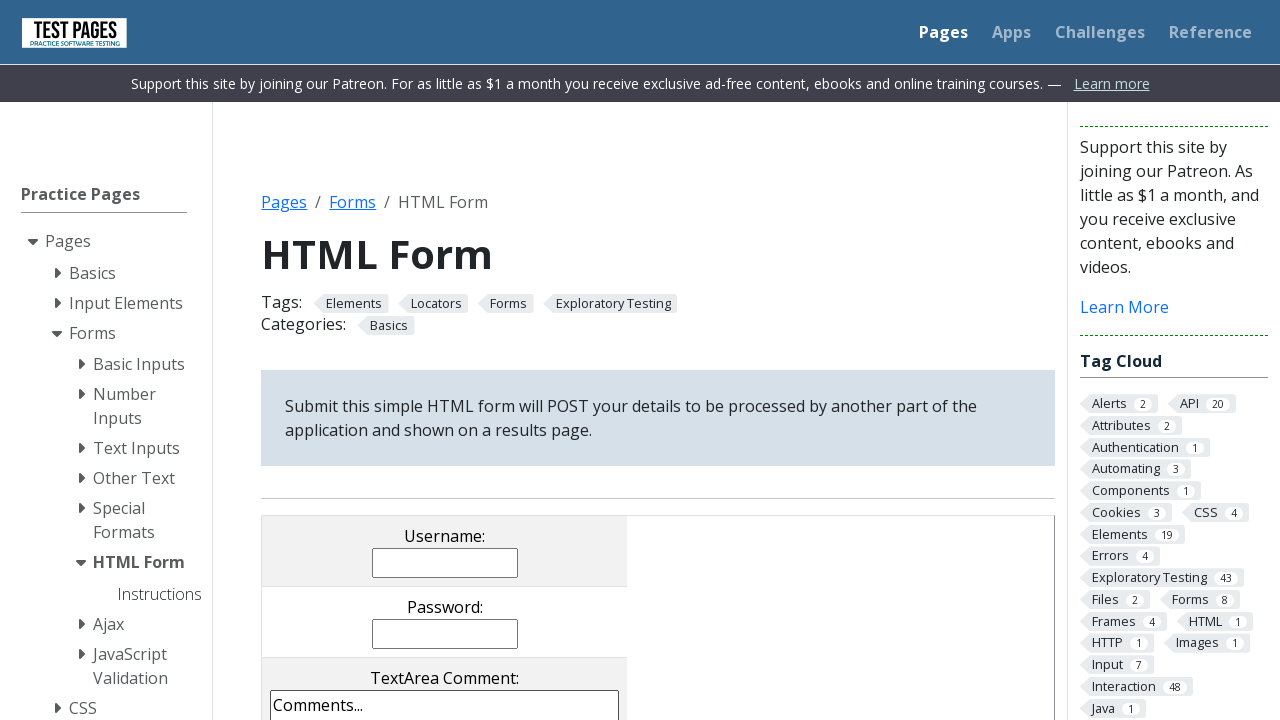